Tests selecting multiple checkboxes (Sunday, Monday, Friday) on the practice page

Starting URL: https://testautomationpractice.blogspot.com/

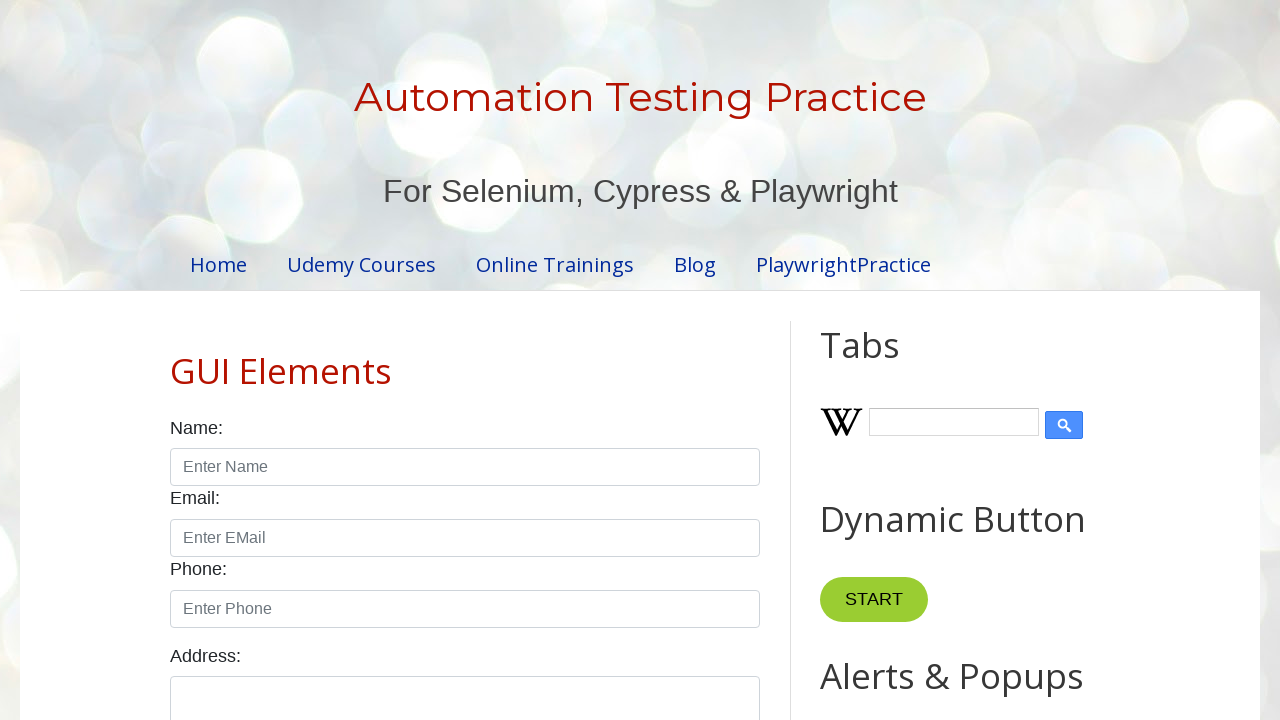

Scrolled down to make checkboxes visible
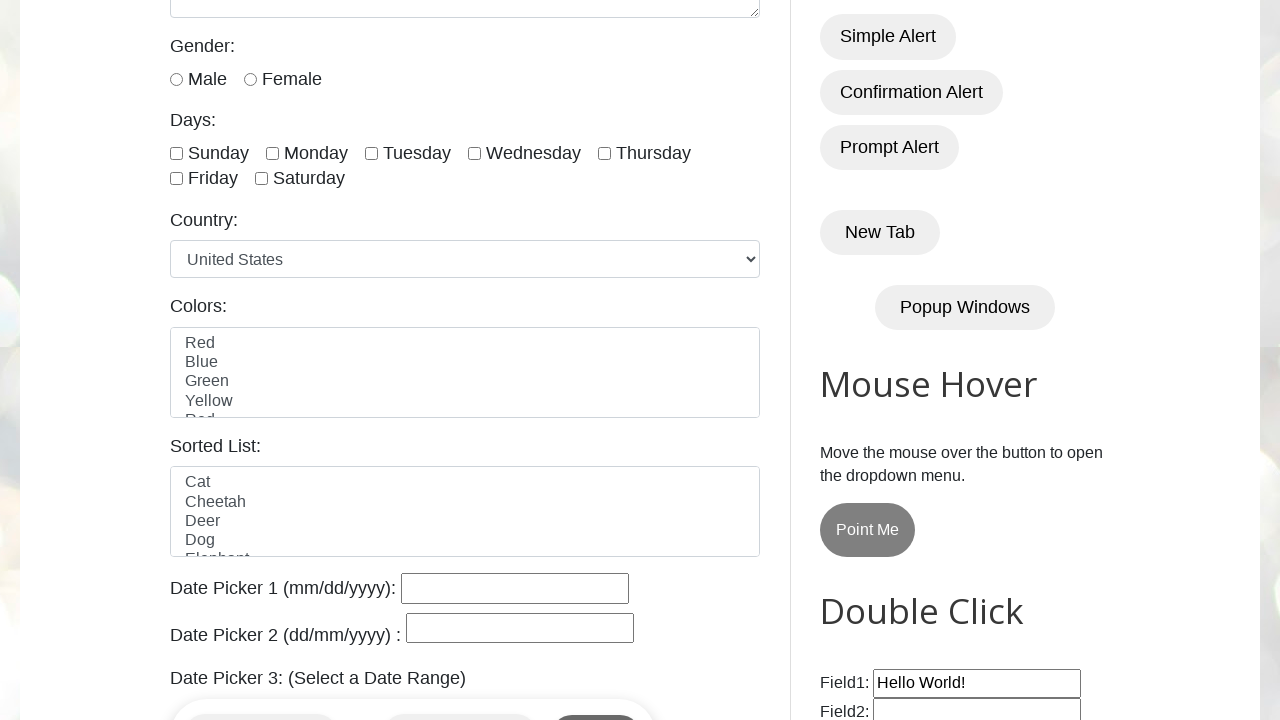

Selected Sunday checkbox at (176, 153) on [id="sunday"]
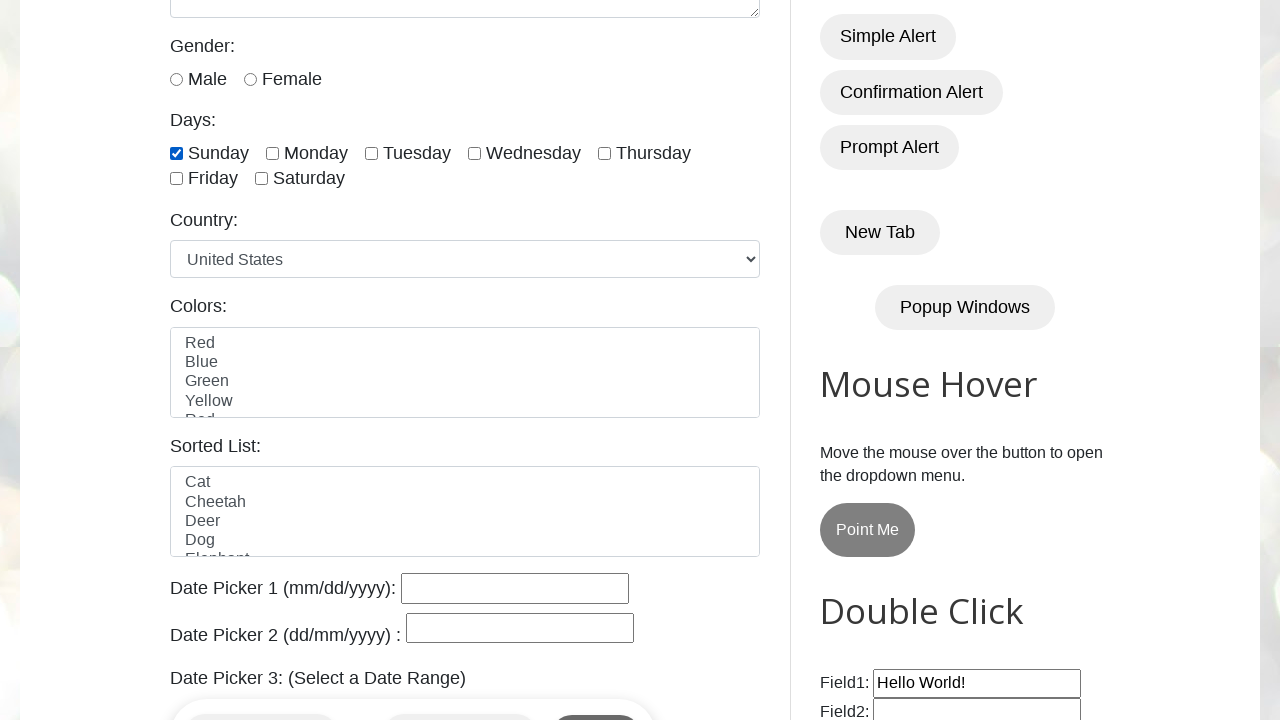

Selected Monday checkbox at (272, 153) on [id="monday"]
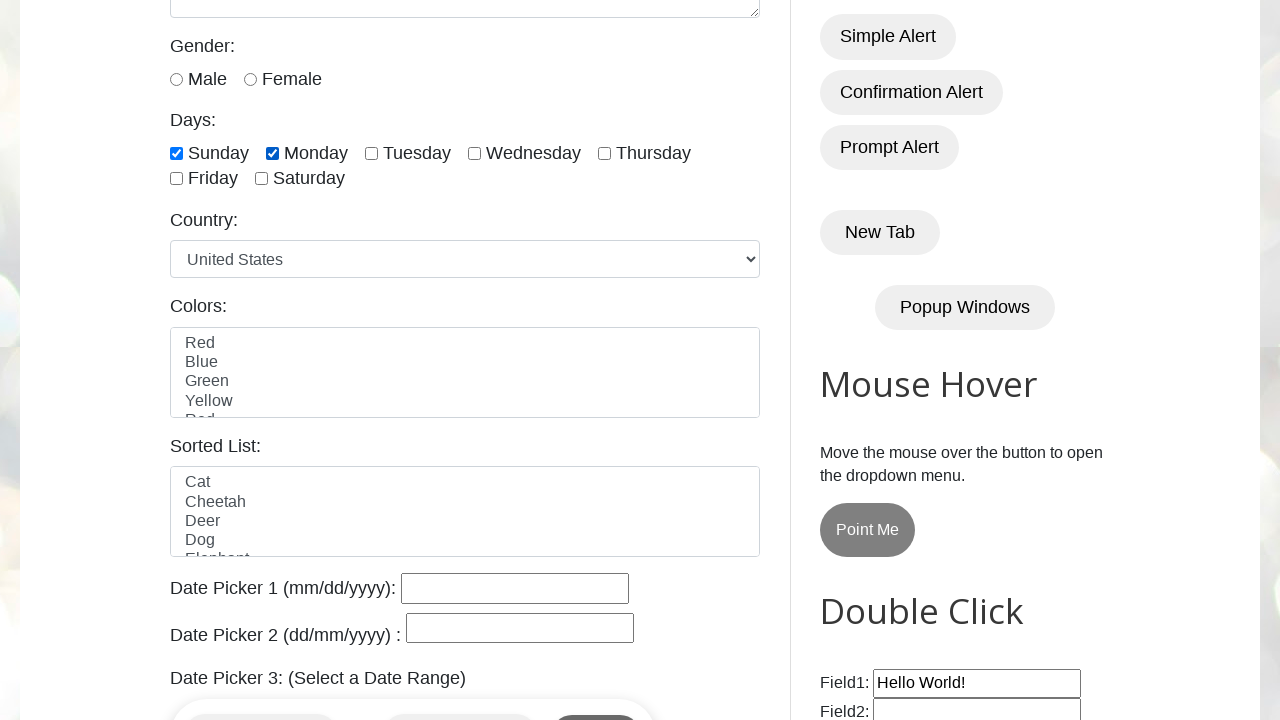

Selected Friday checkbox at (176, 179) on [id="friday"]
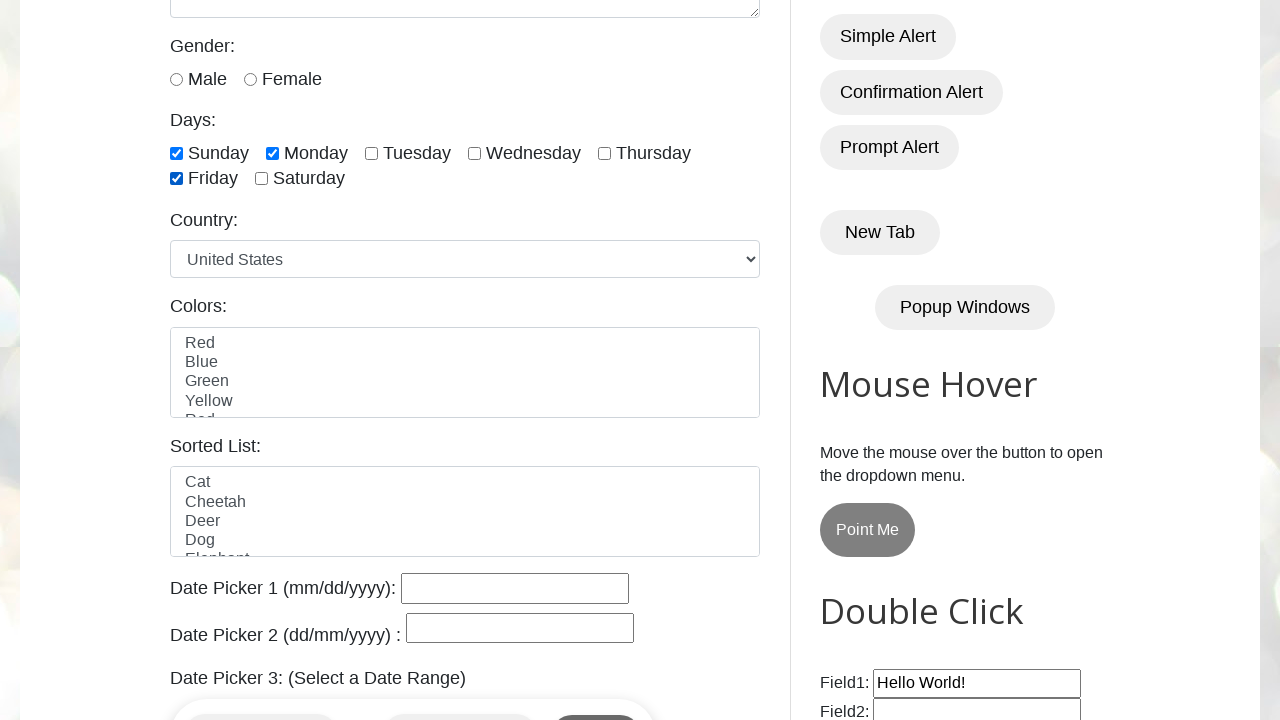

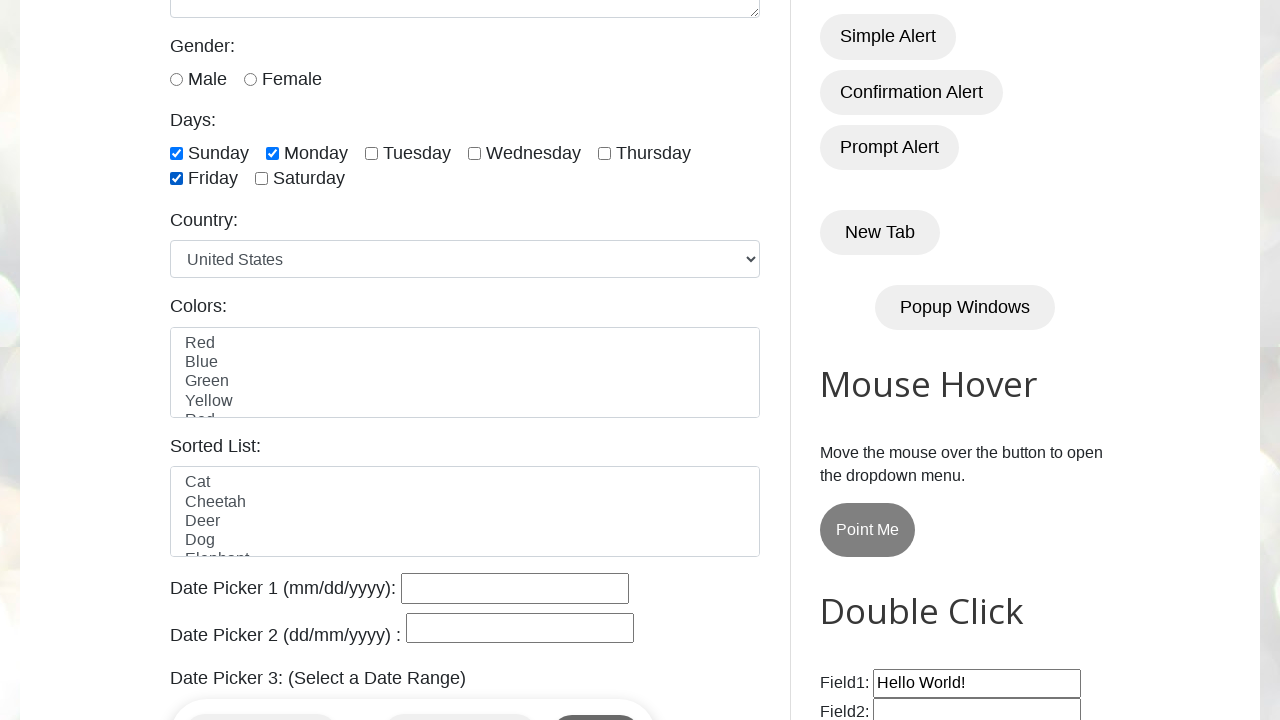